Tests checkbox functionality by checking an unchecked checkbox and verifying its state

Starting URL: https://the-internet.herokuapp.com/checkboxes

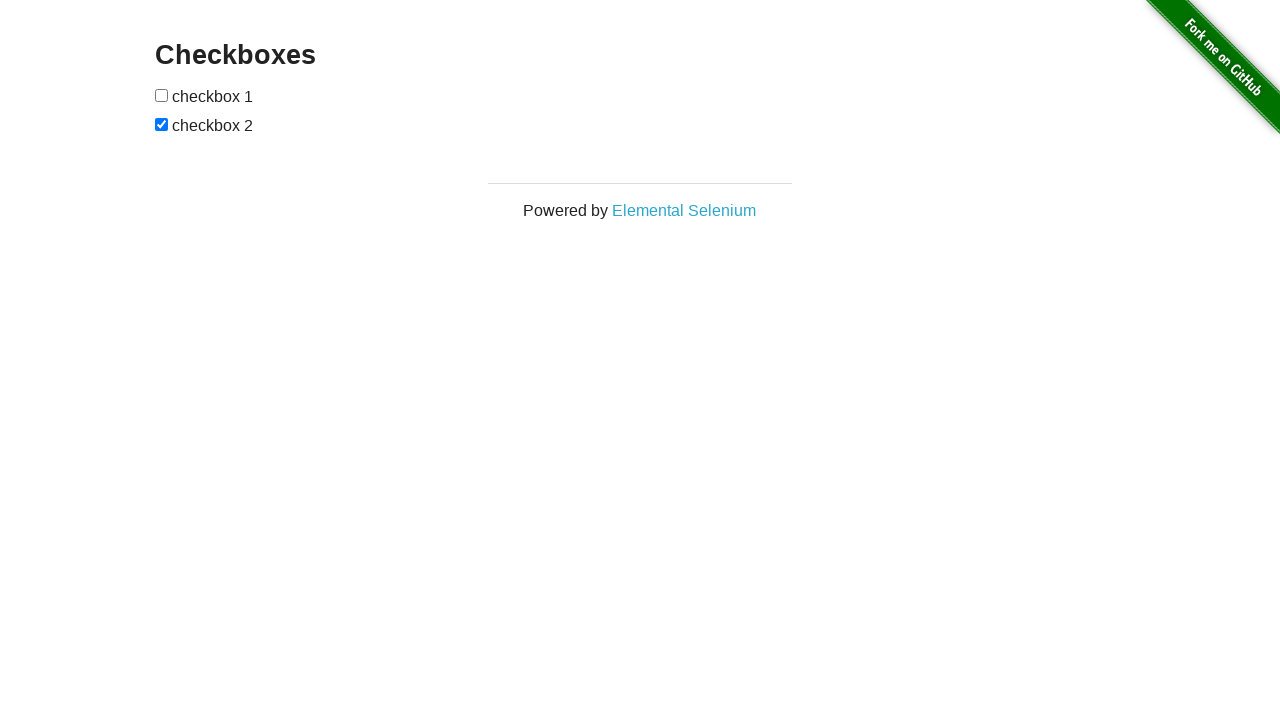

Located the first checkbox element
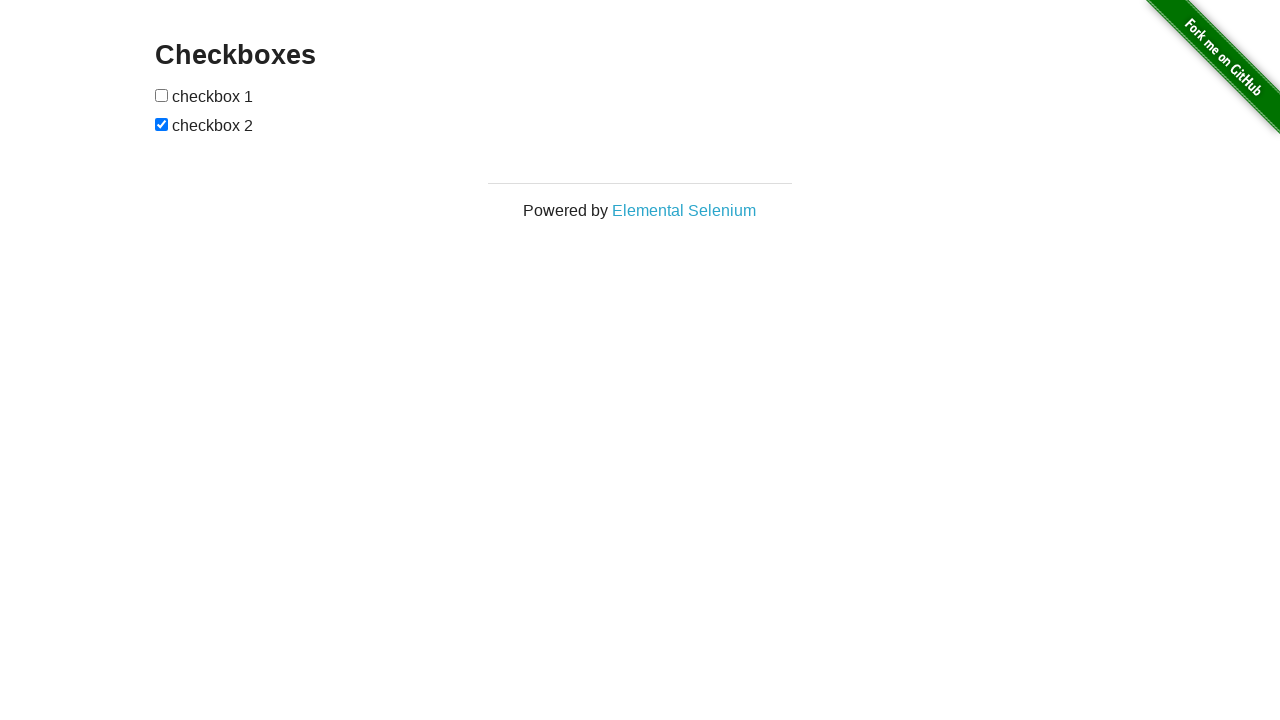

Checked the first checkbox at (162, 95) on #checkboxes>input:nth-child(1)
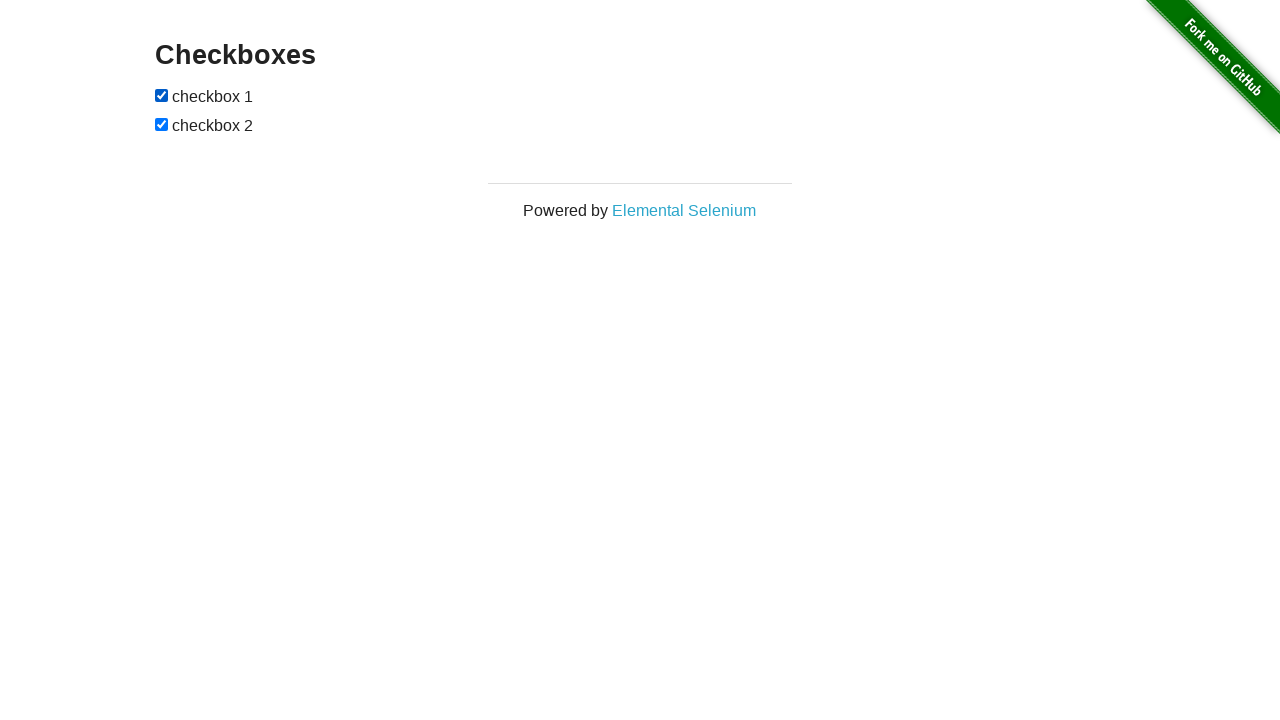

Verified that the first checkbox is checked
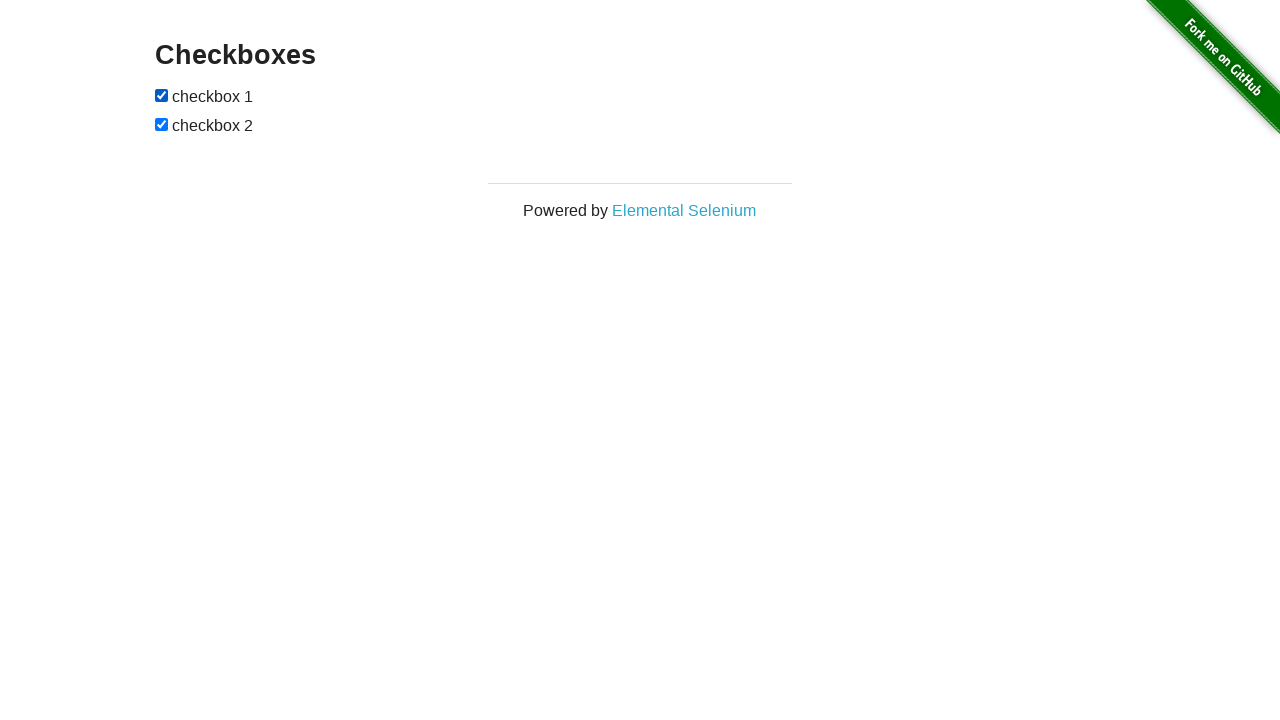

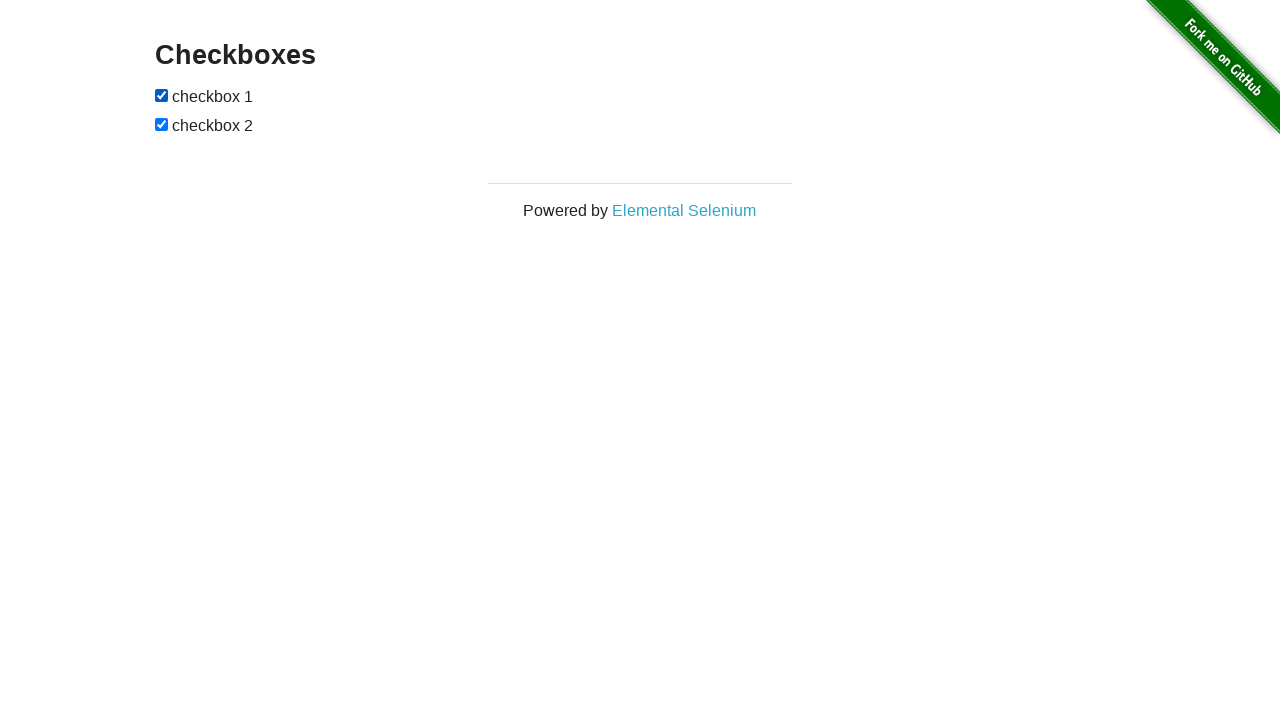